Tests dynamic loading functionality on a page where the element is rendered after the loading bar. Clicks a start button, waits for a loading bar to complete, then verifies that "Hello World!" text appears.

Starting URL: http://the-internet.herokuapp.com/dynamic_loading/2

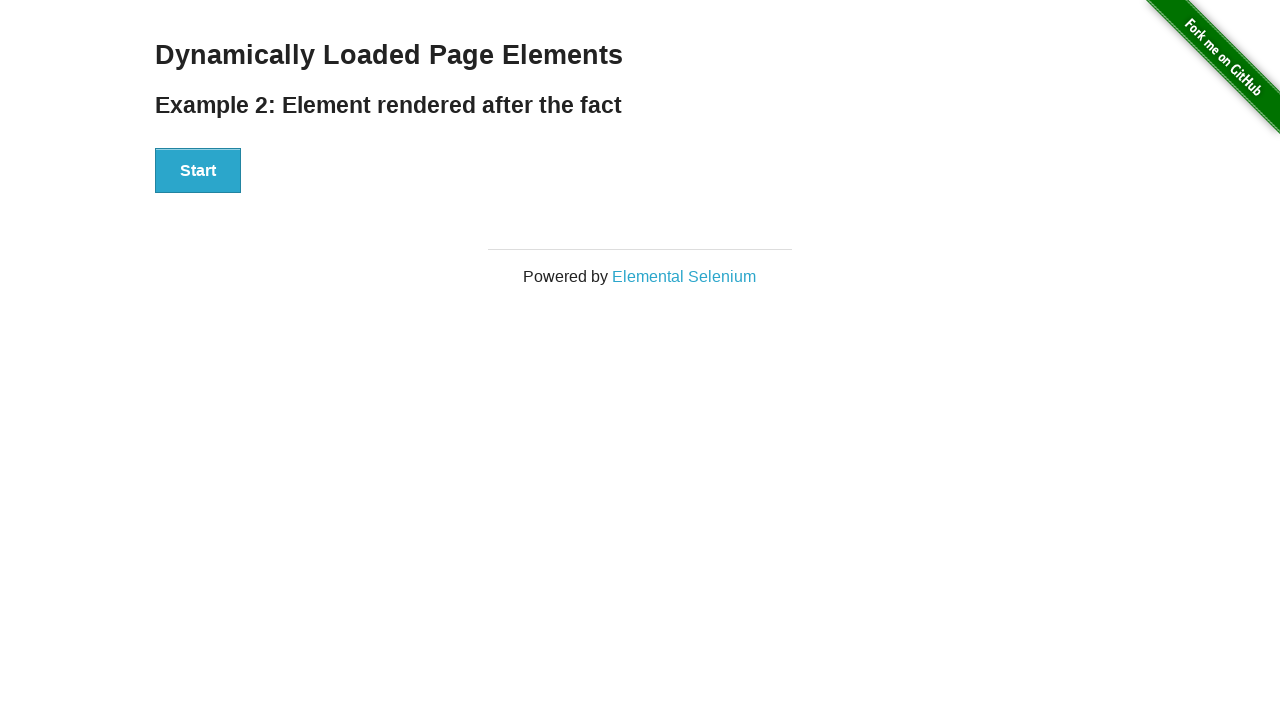

Clicked the Start button to initiate dynamic loading at (198, 171) on #start button
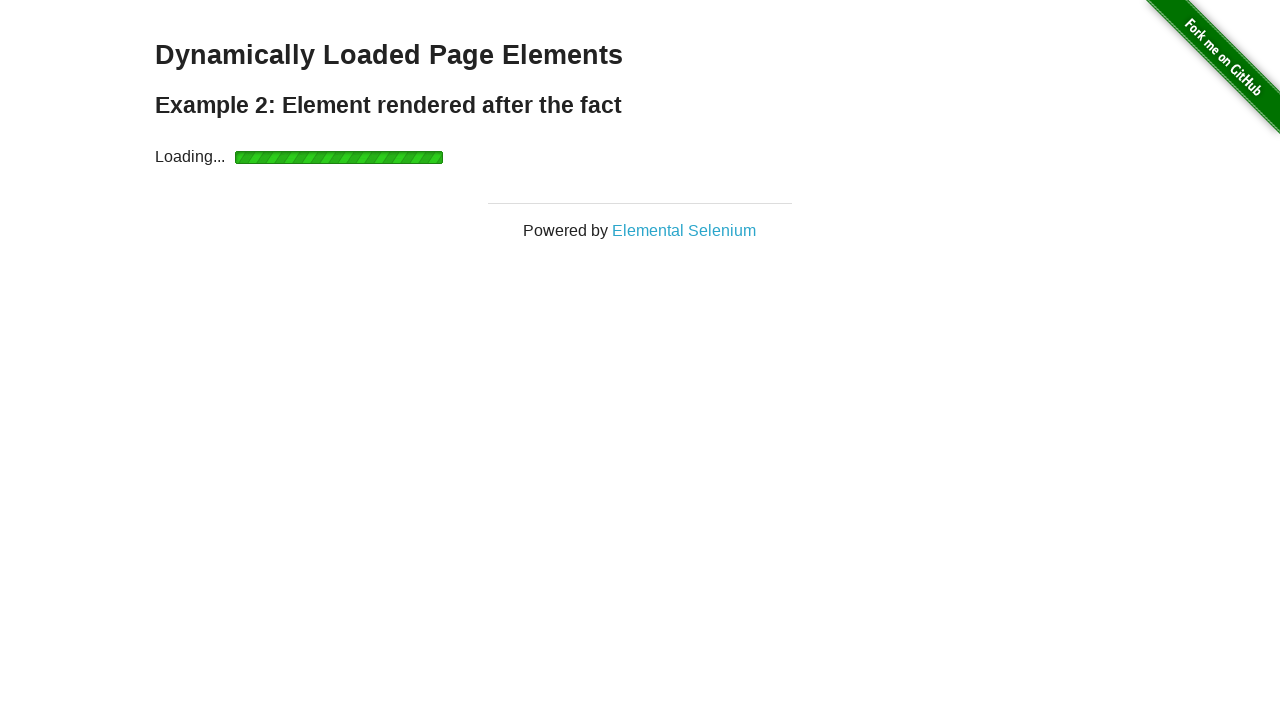

Waited for loading bar to complete and finish element to appear
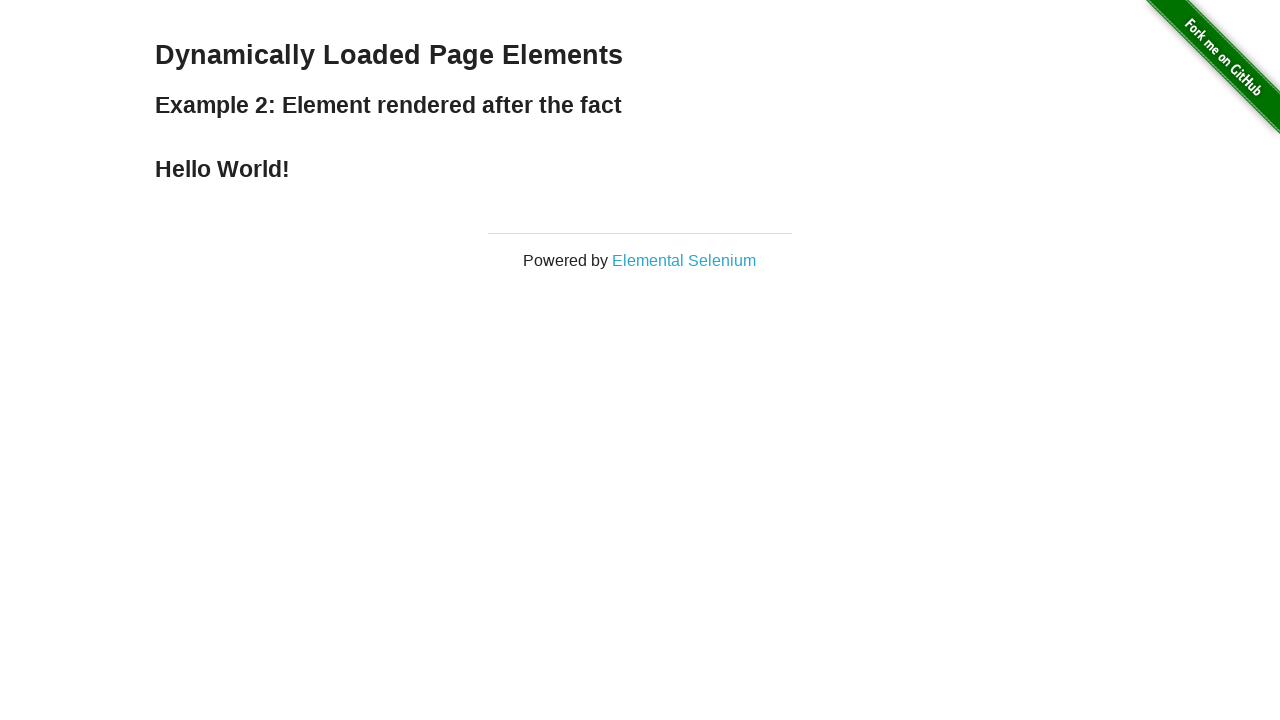

Verified that 'Hello World!' text appears in the finish element
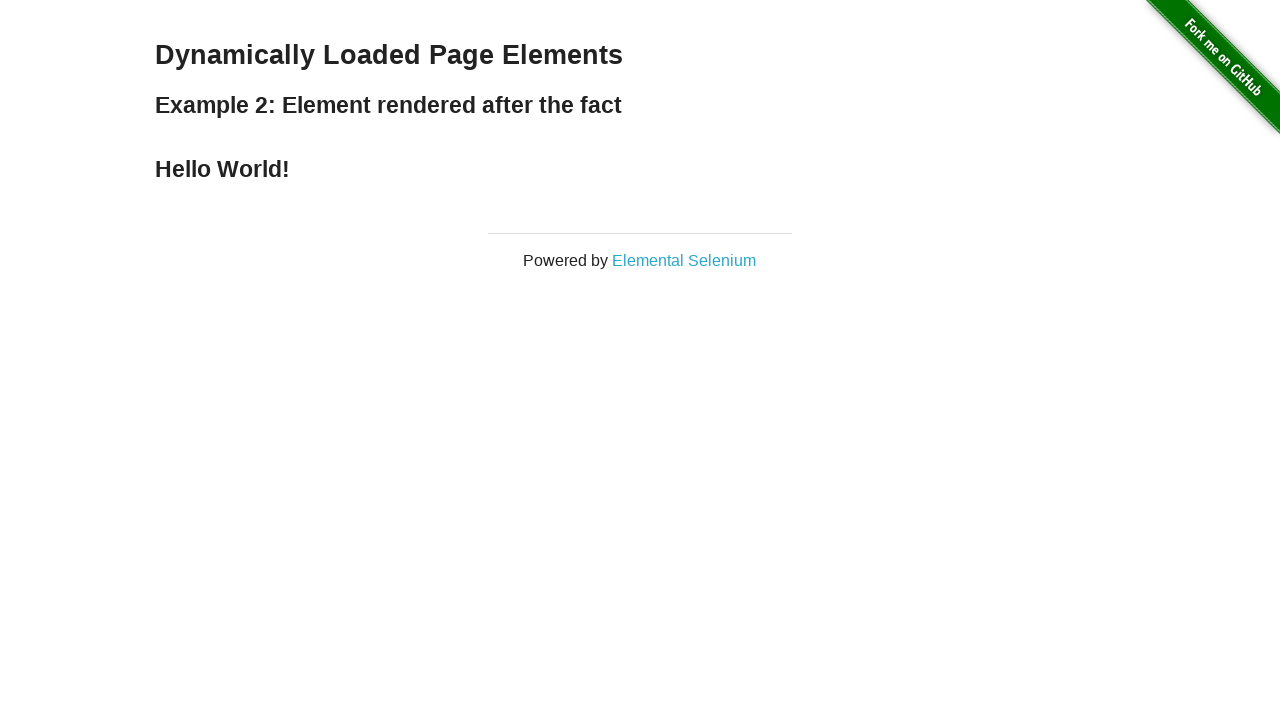

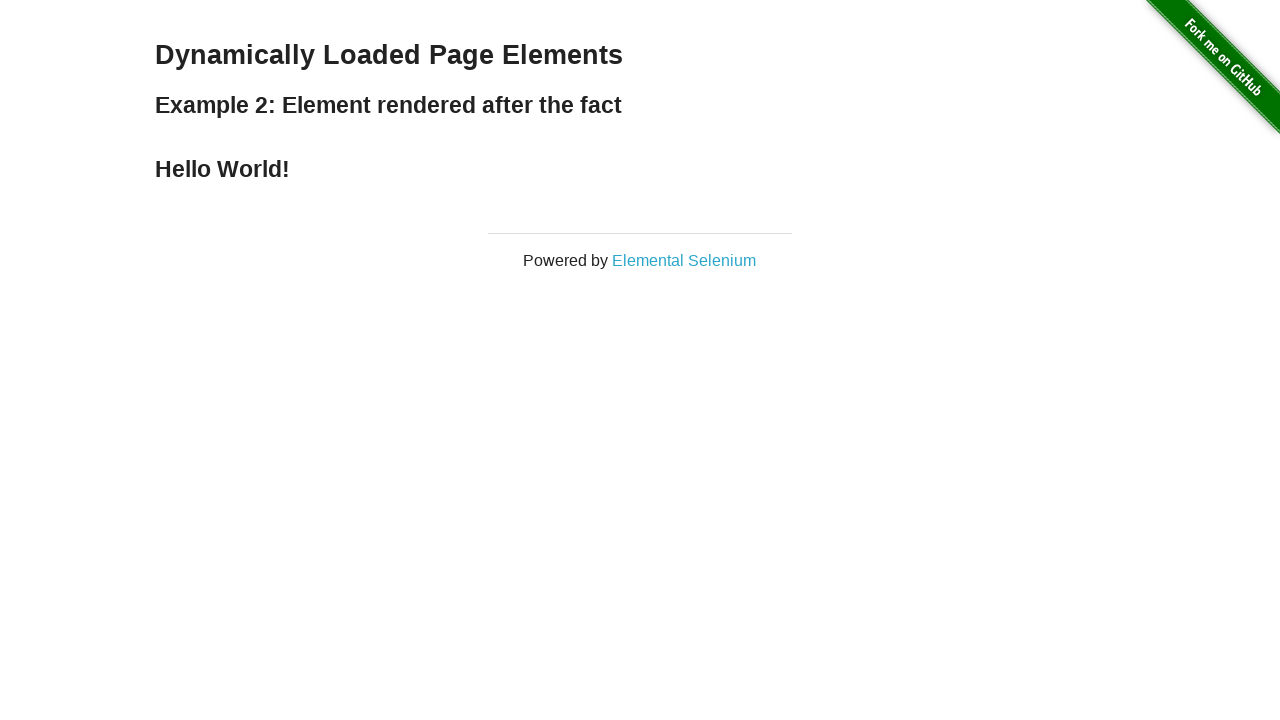